Tests JavaScript alert handling by clicking a button to trigger an alert, verifying the alert text, and accepting it

Starting URL: https://the-internet.herokuapp.com/javascript_alerts

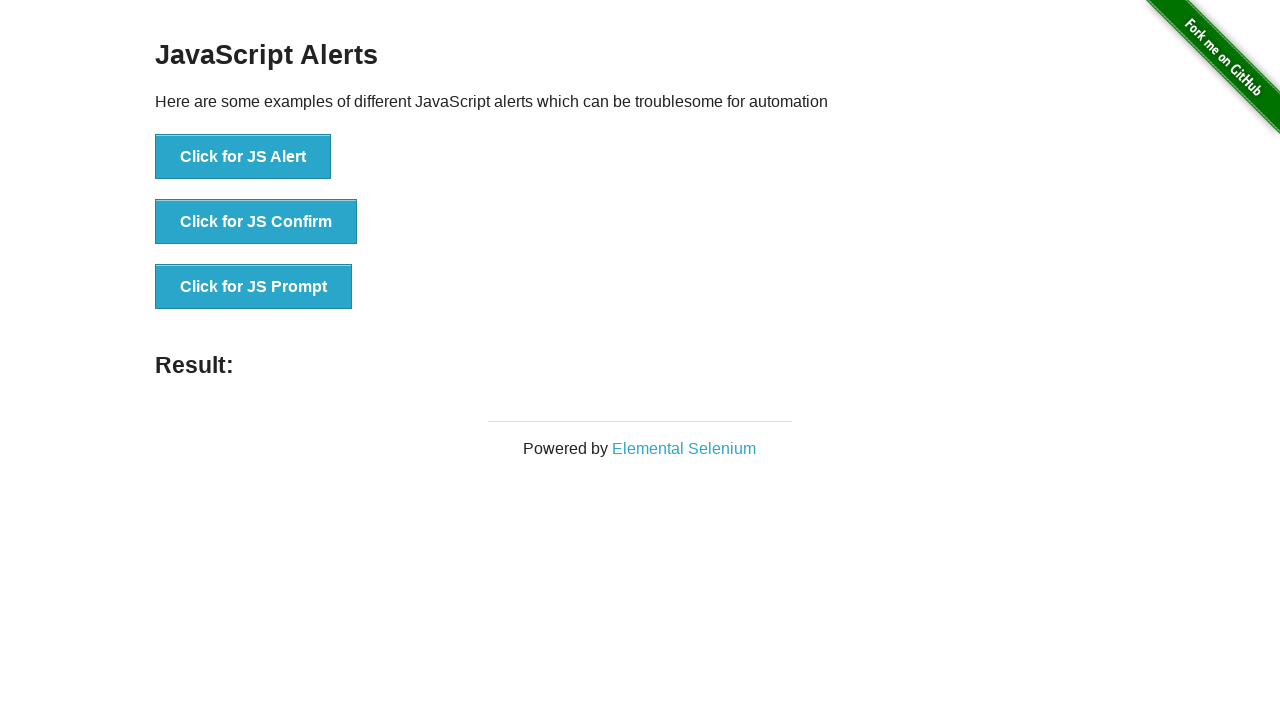

Navigated to JavaScript alerts test page
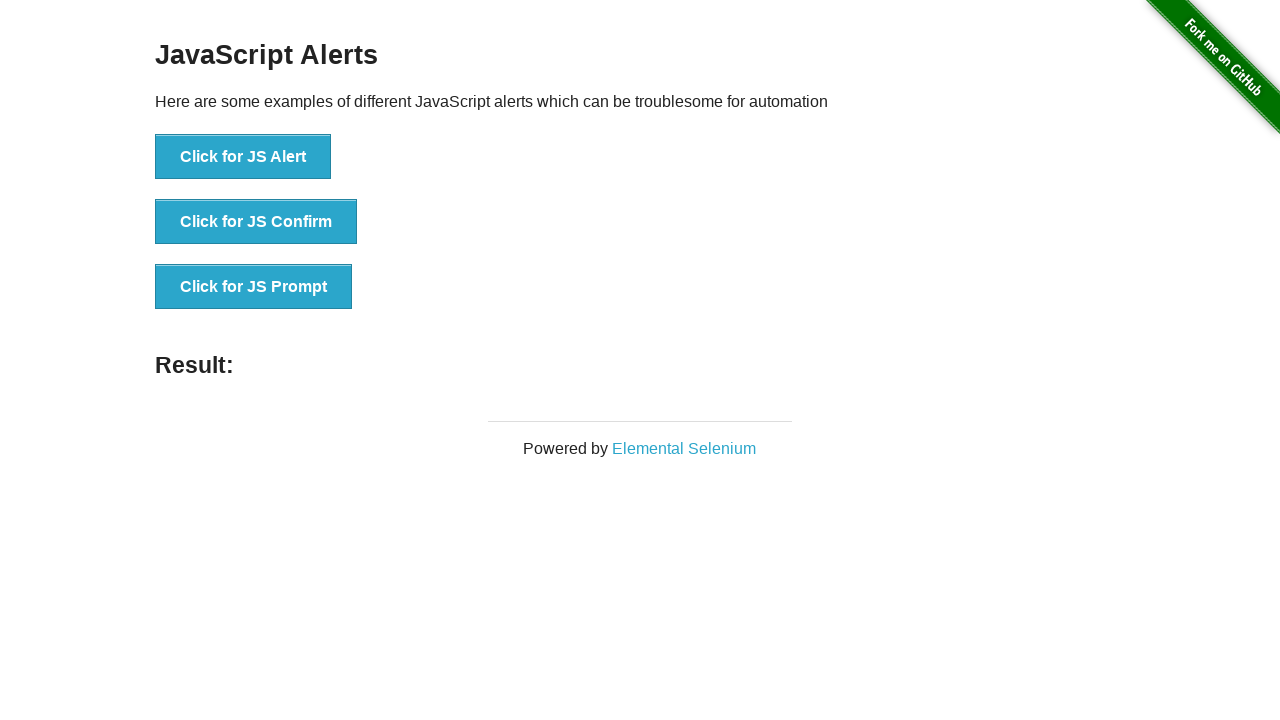

Clicked button to trigger JavaScript alert at (243, 157) on xpath=//button[@onclick='jsAlert()']
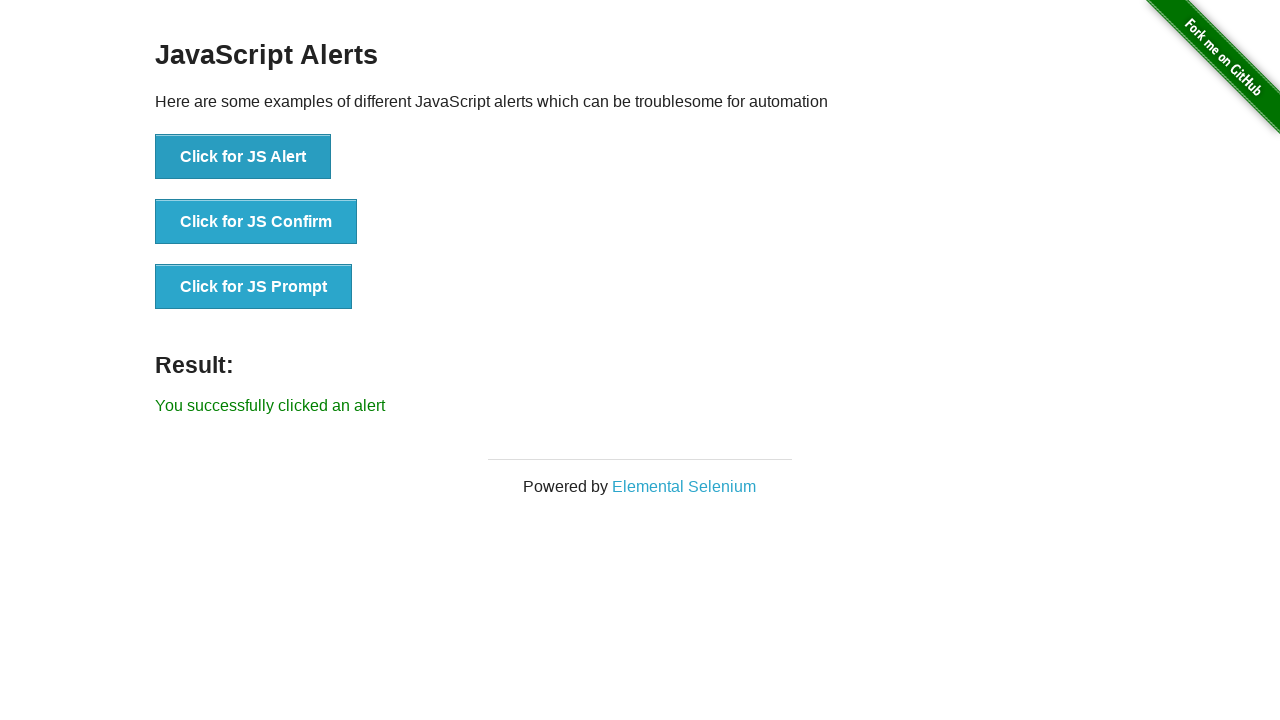

Set up alert handler to accept dialog
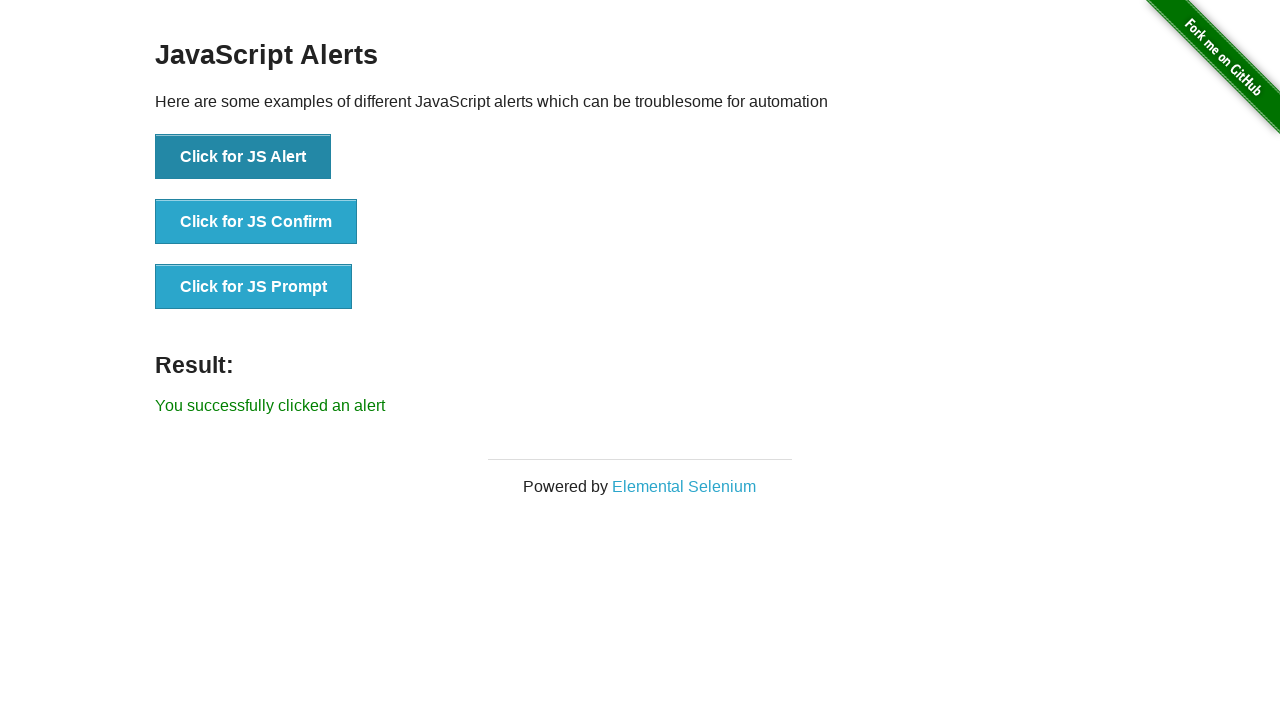

Result text element appeared after accepting alert
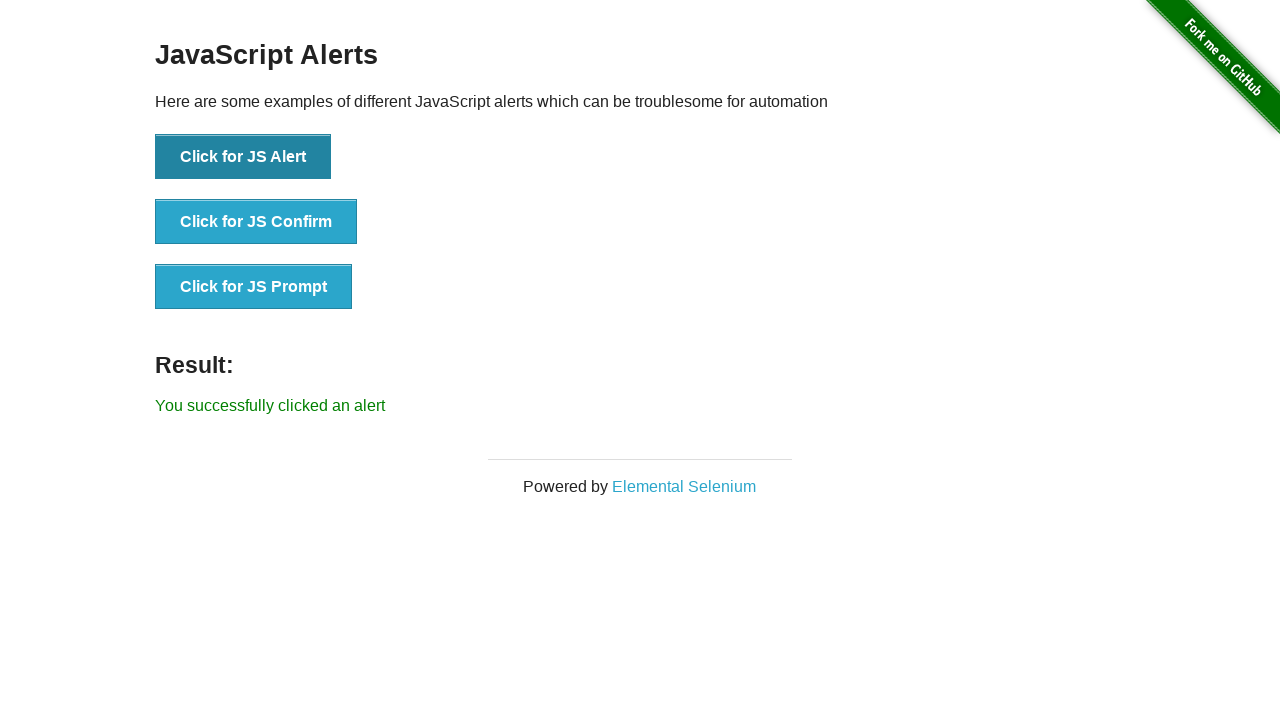

Retrieved result text from page
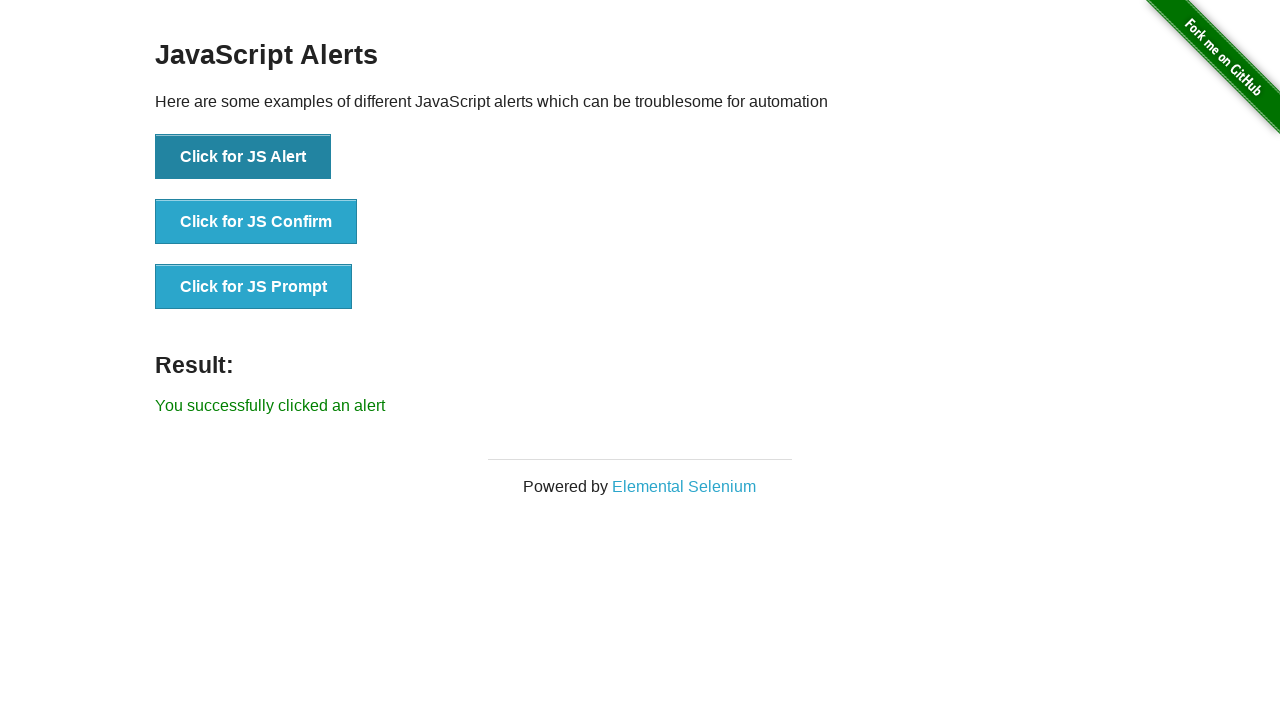

Verified alert was successfully accepted with correct confirmation message
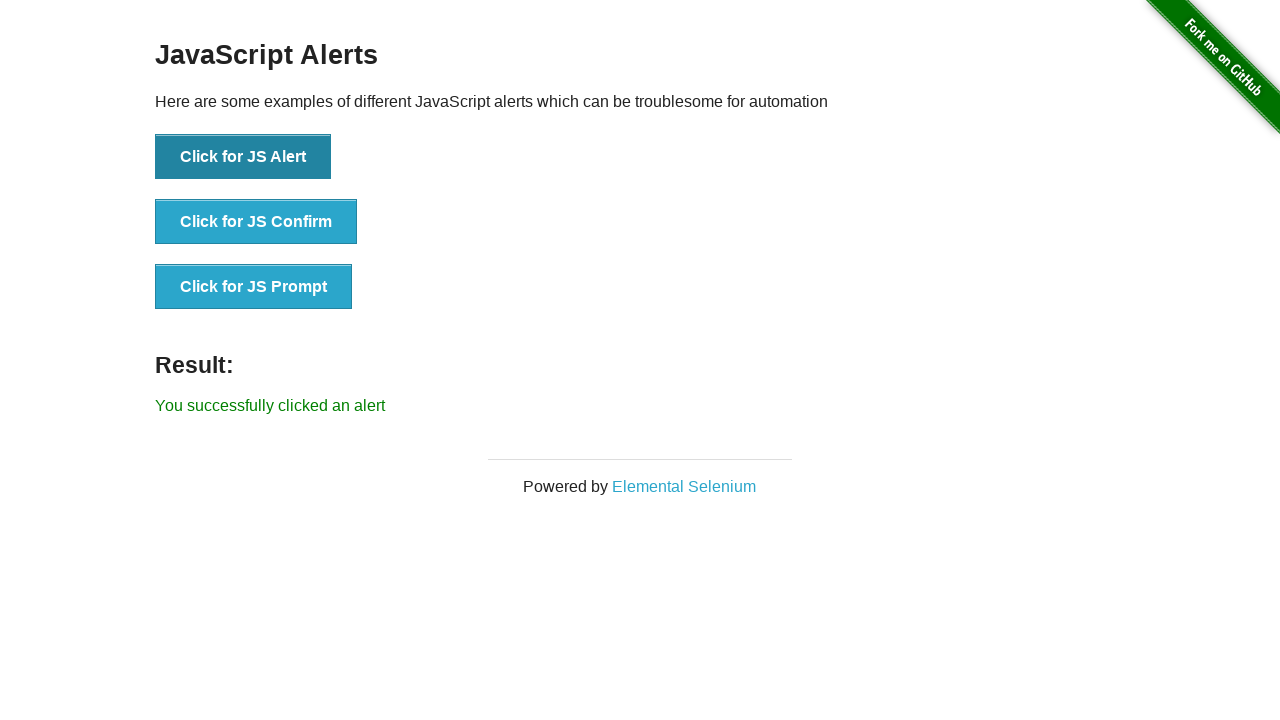

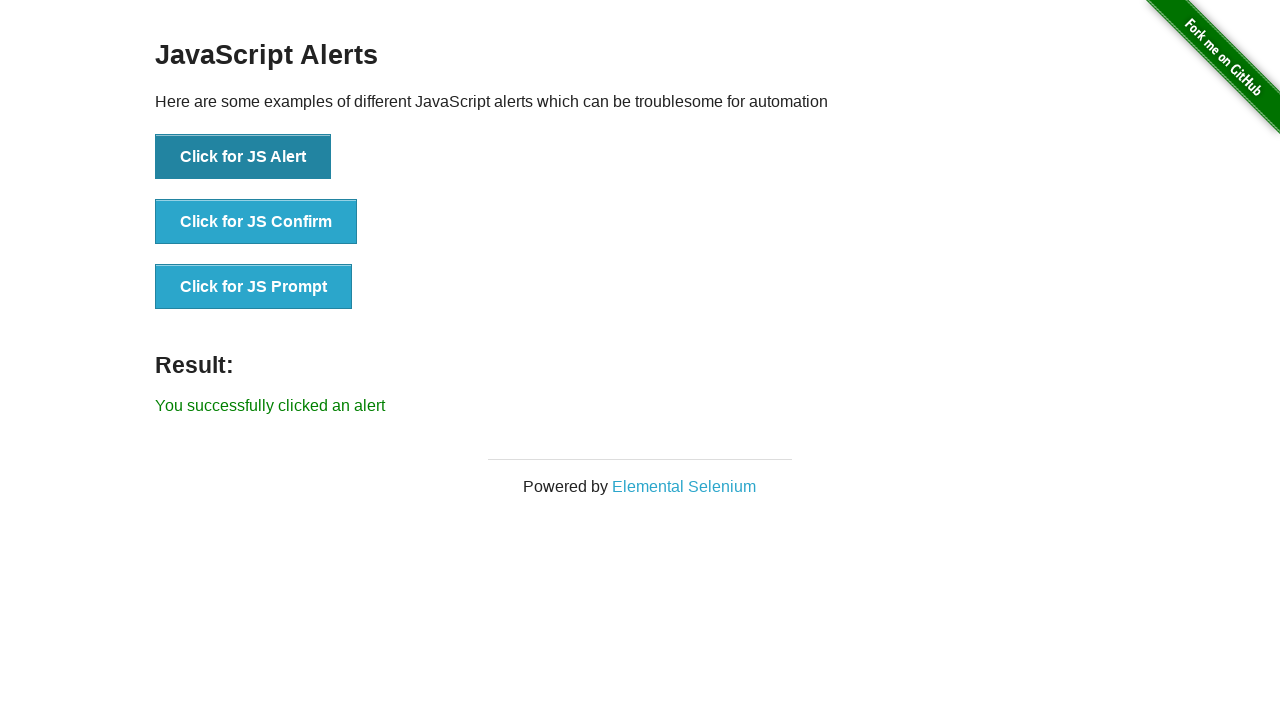